Tests JavaScript alert handling by clicking a button that triggers an alert and then accepting the alert dialog

Starting URL: https://the-internet.herokuapp.com/javascript_alerts

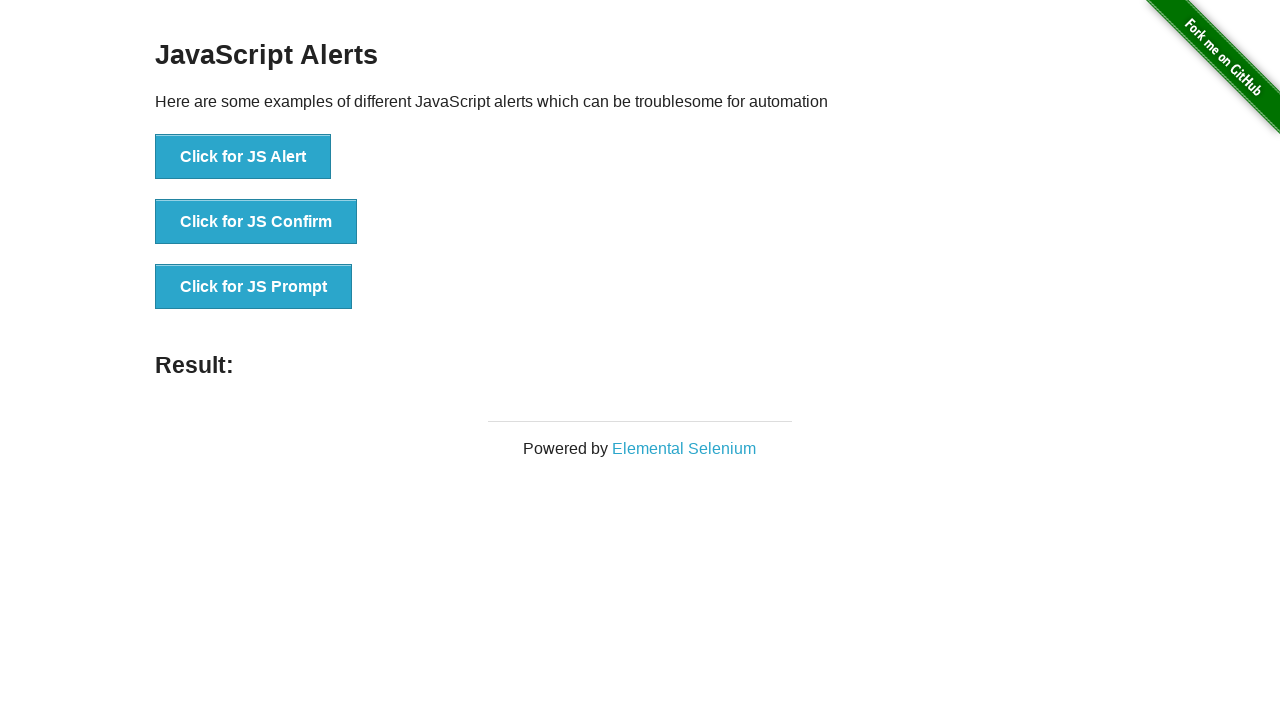

Navigated to JavaScript alerts test page
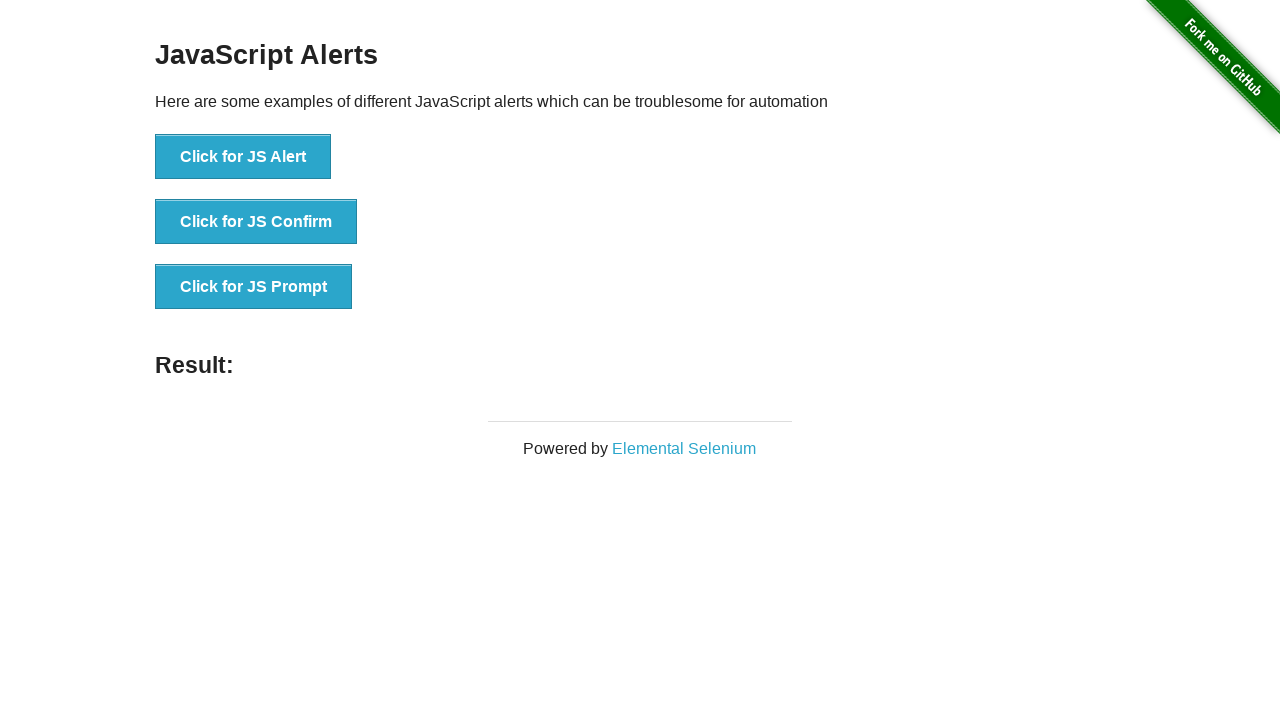

Clicked button to trigger JavaScript alert at (243, 157) on button[onclick='jsAlert()']
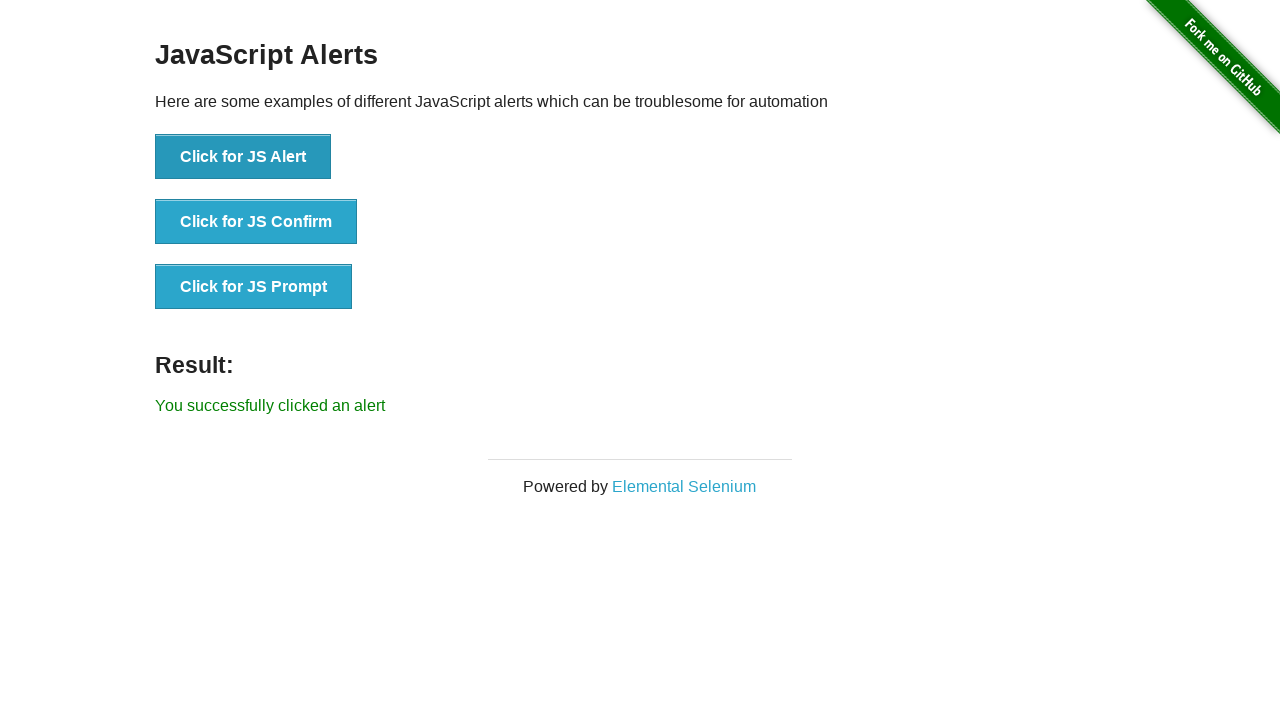

Set up dialog handler to accept alert
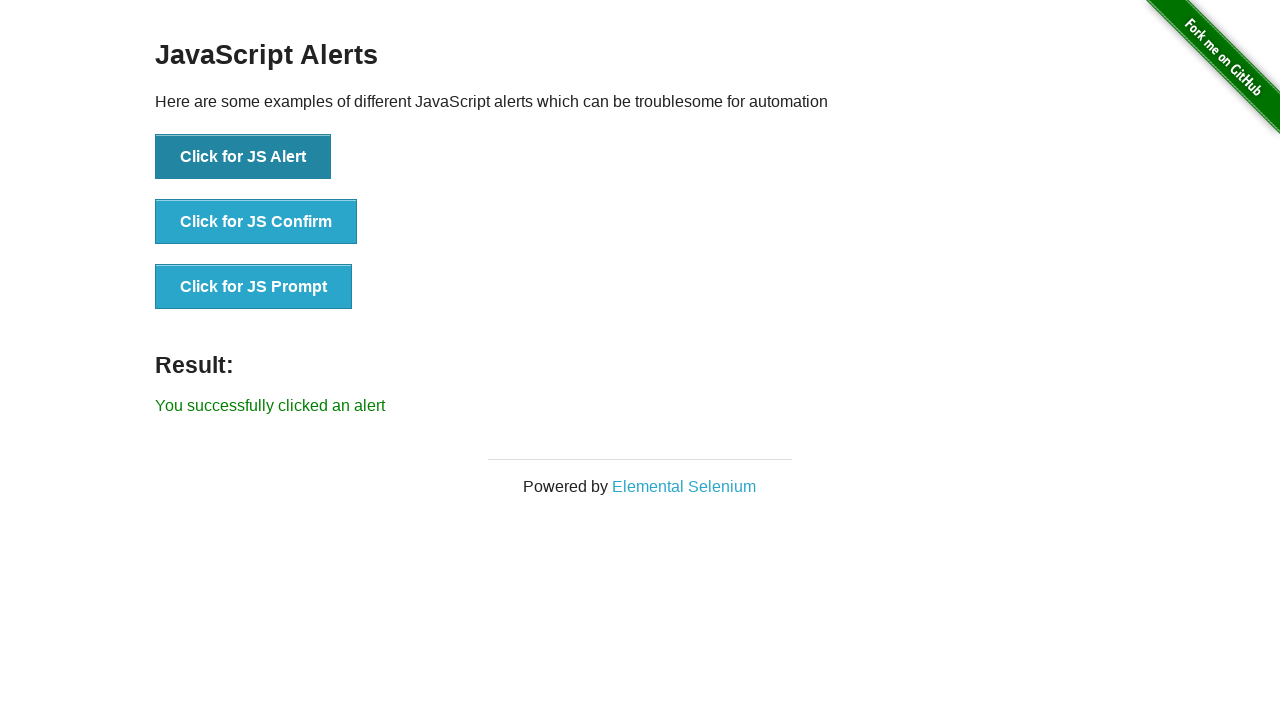

Waited for alert handling to complete
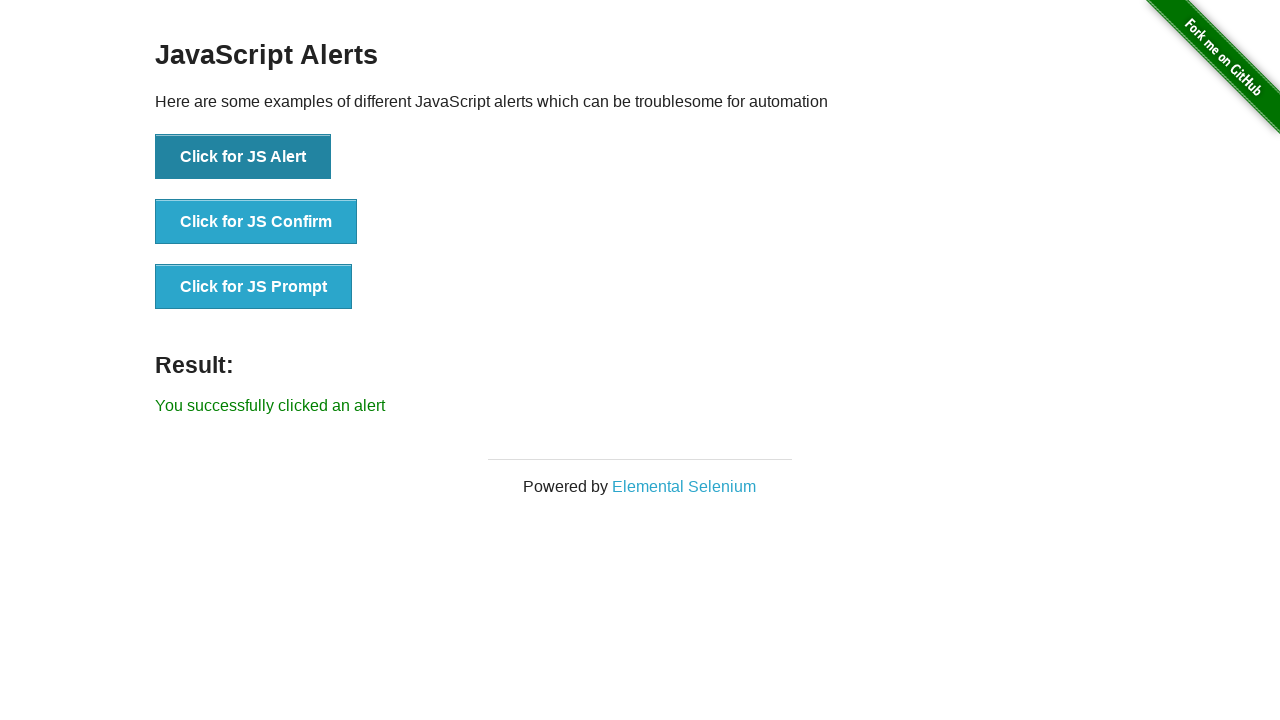

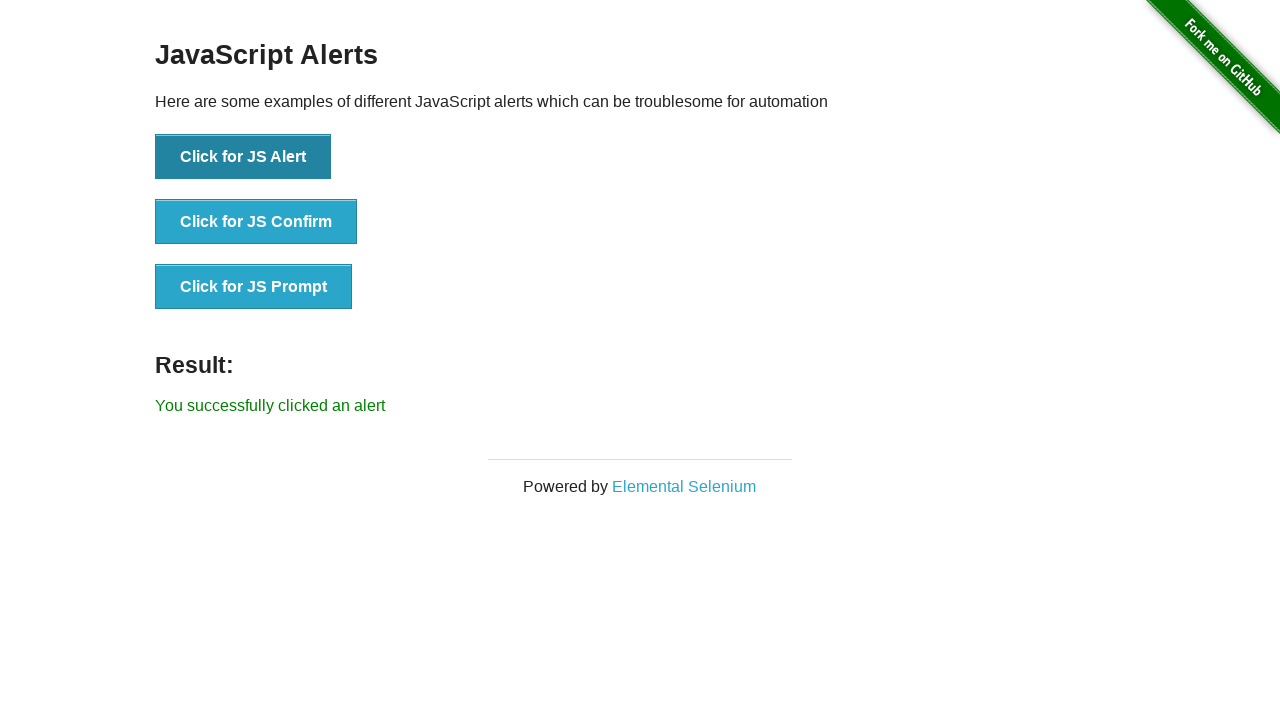